Tests checkbox interaction by checking a checkbox and verifying the confirmation message appears

Starting URL: https://test.k6.io/browser.php

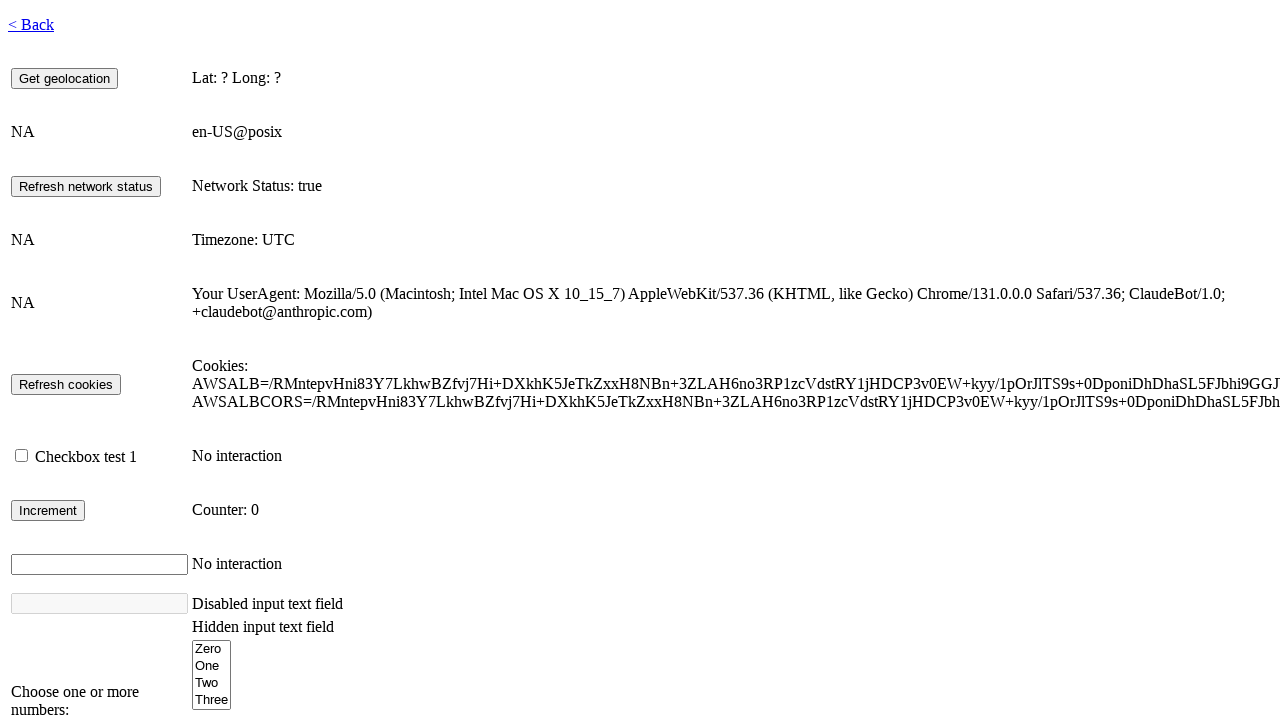

Checked the checkbox with id 'checkbox1' at (22, 456) on #checkbox1
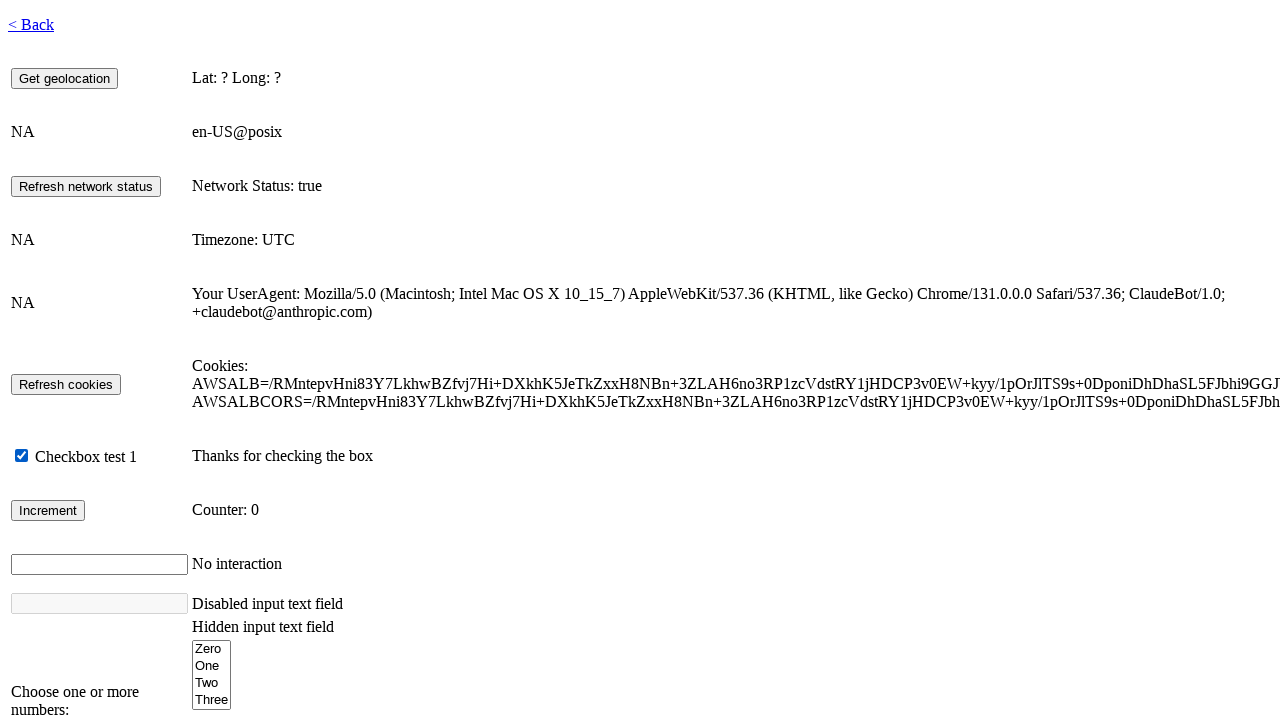

Confirmation message appeared - checkbox info display is visible
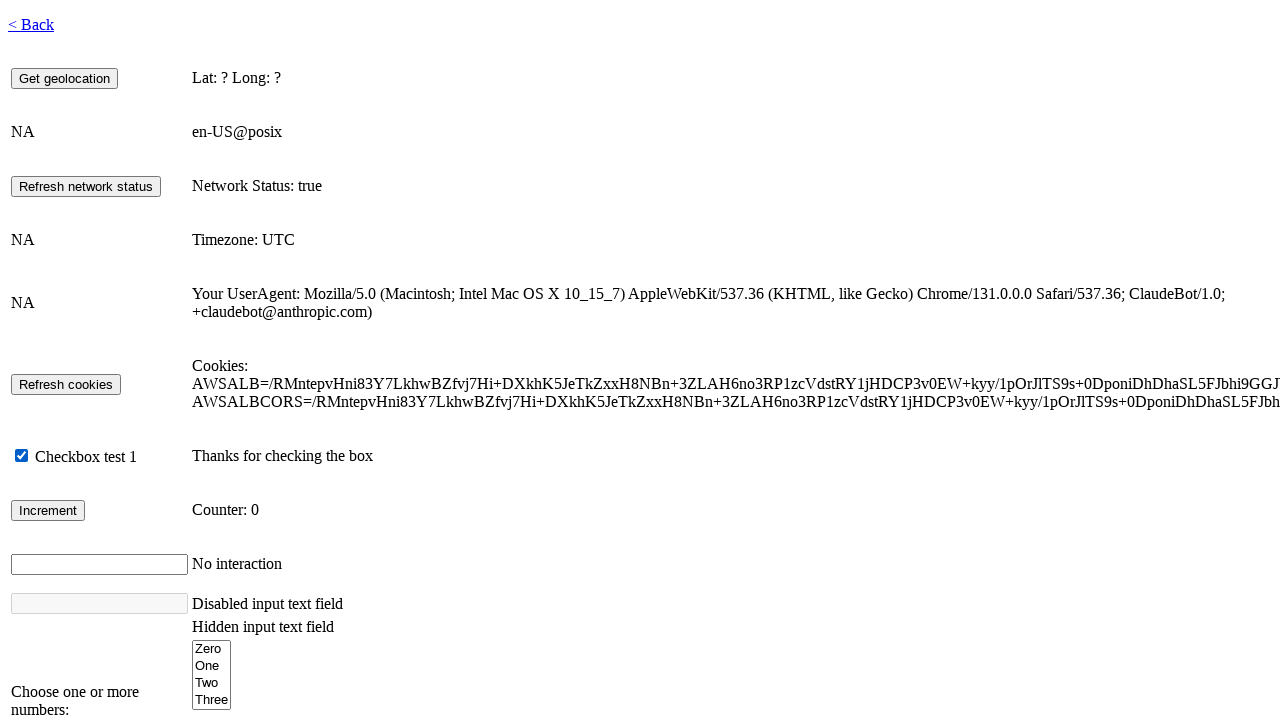

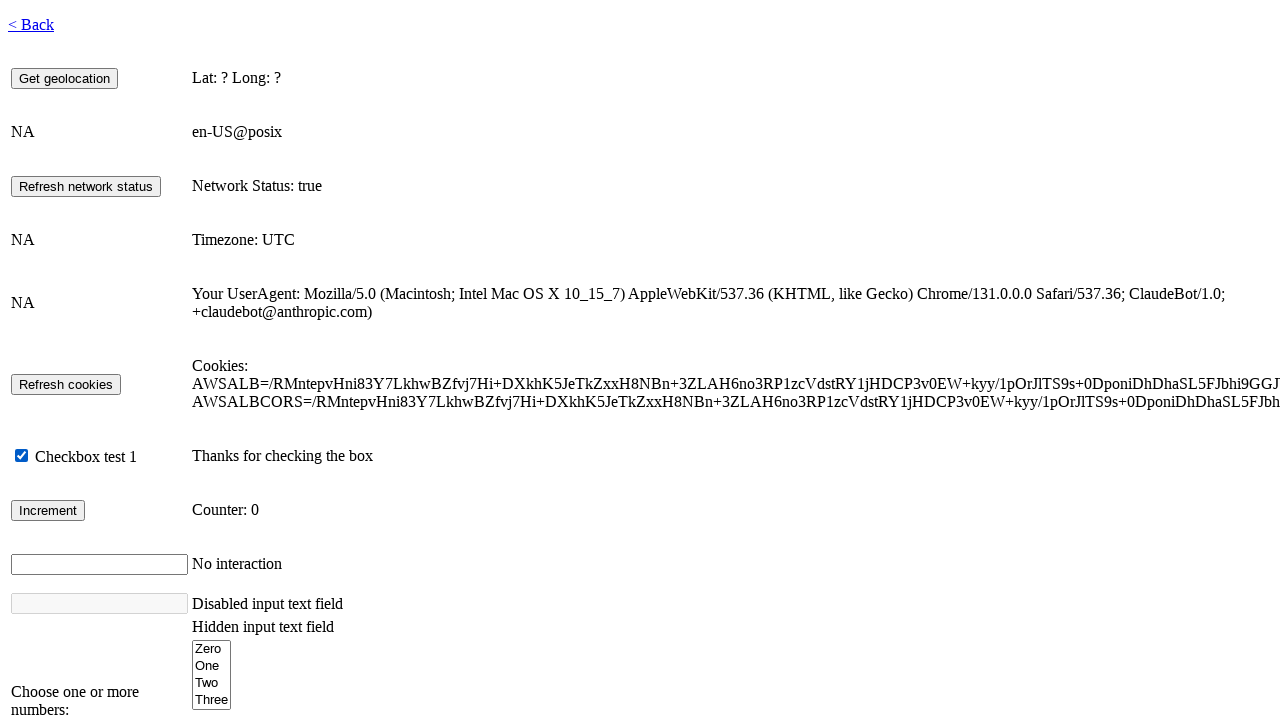